Tests the search functionality on calculator.net by entering a search query in the search box and clicking the search button

Starting URL: https://www.calculator.net/

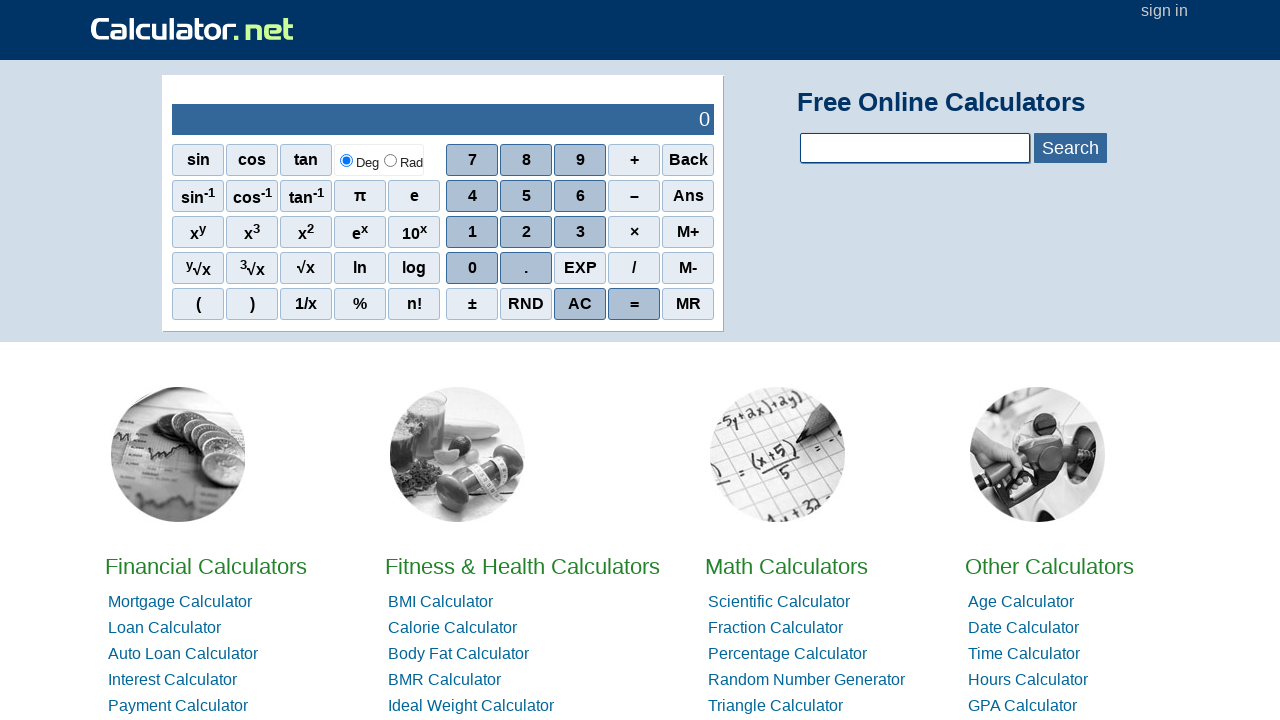

Filled search box with 'distance calculator' on .inlongest
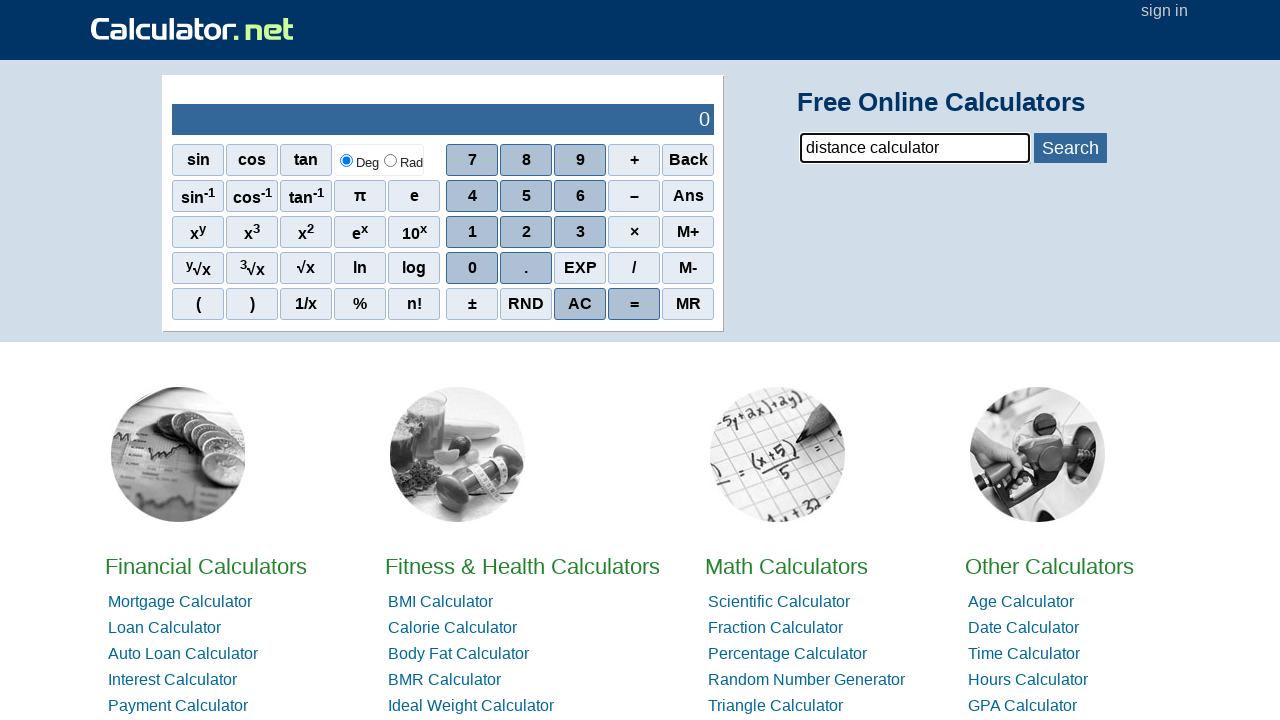

Clicked search button to perform search at (1070, 148) on #bluebtn
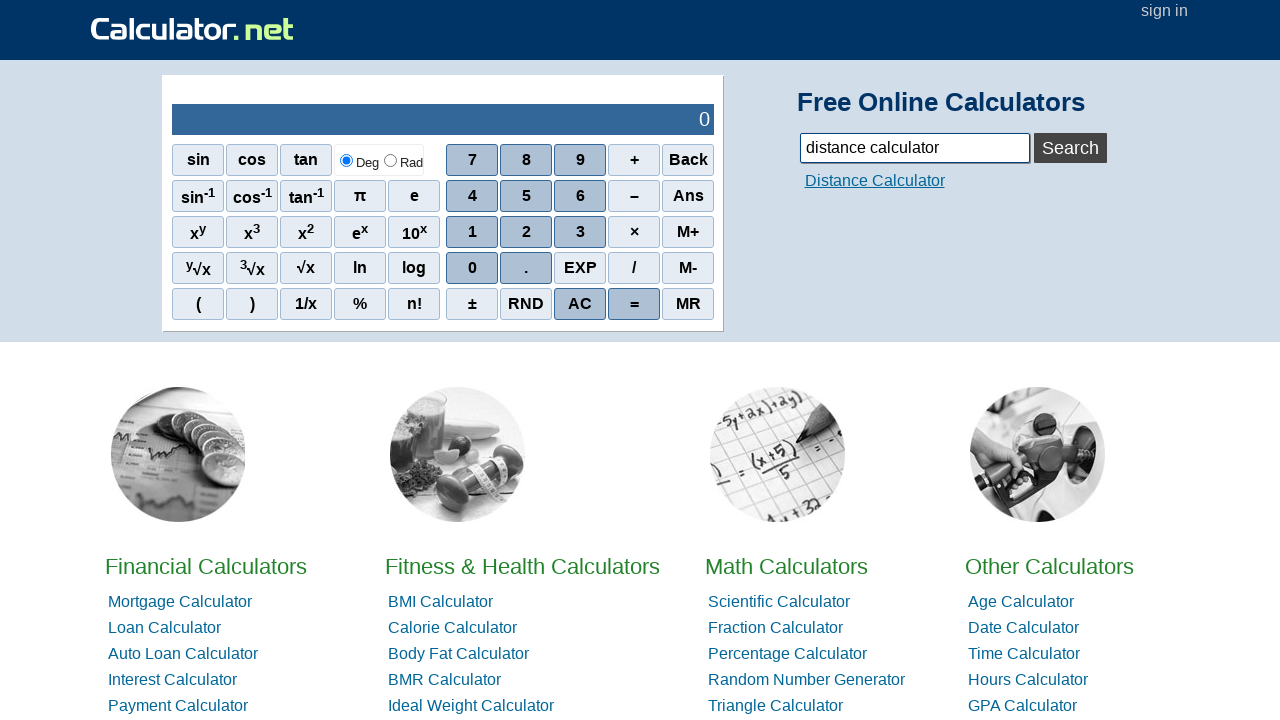

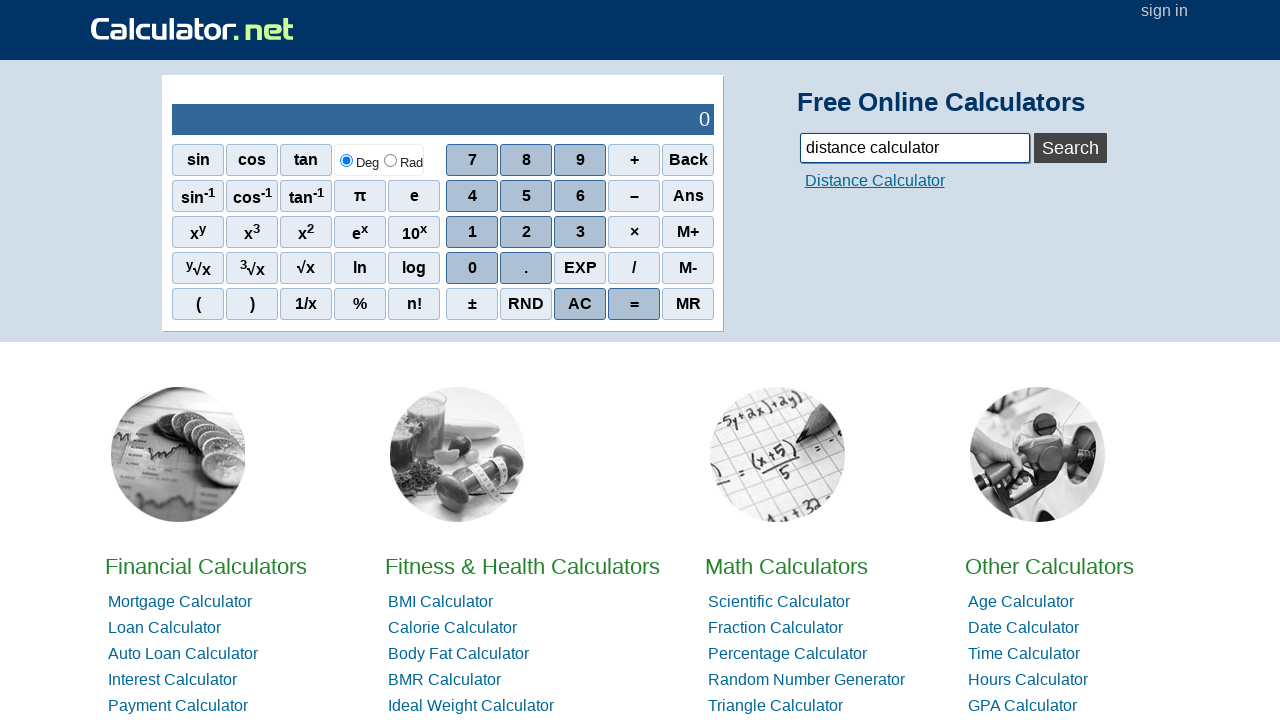